Tests the user registration form on ParaBank by filling in all required fields (name, address, contact info, and account credentials) and submitting the registration form, then verifying the success message.

Starting URL: https://parabank.parasoft.com/parabank/register.htm

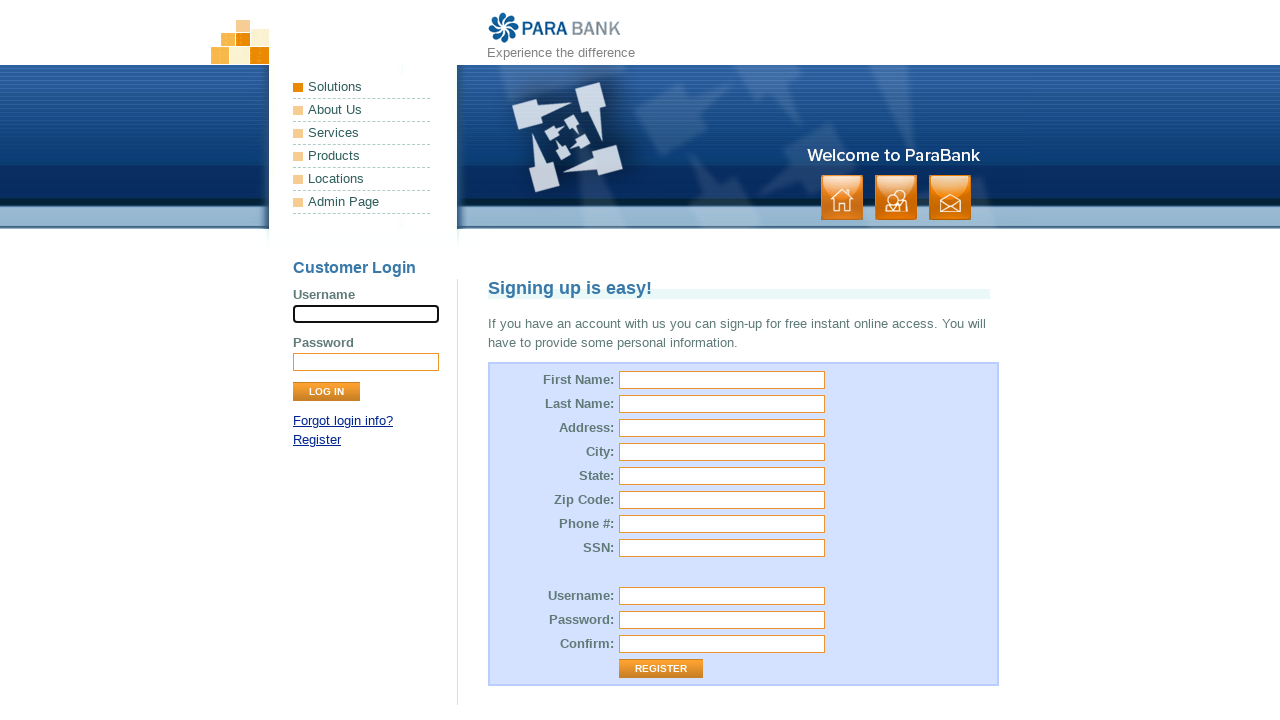

Filled first name field with 'Michael' on #customer\.firstName
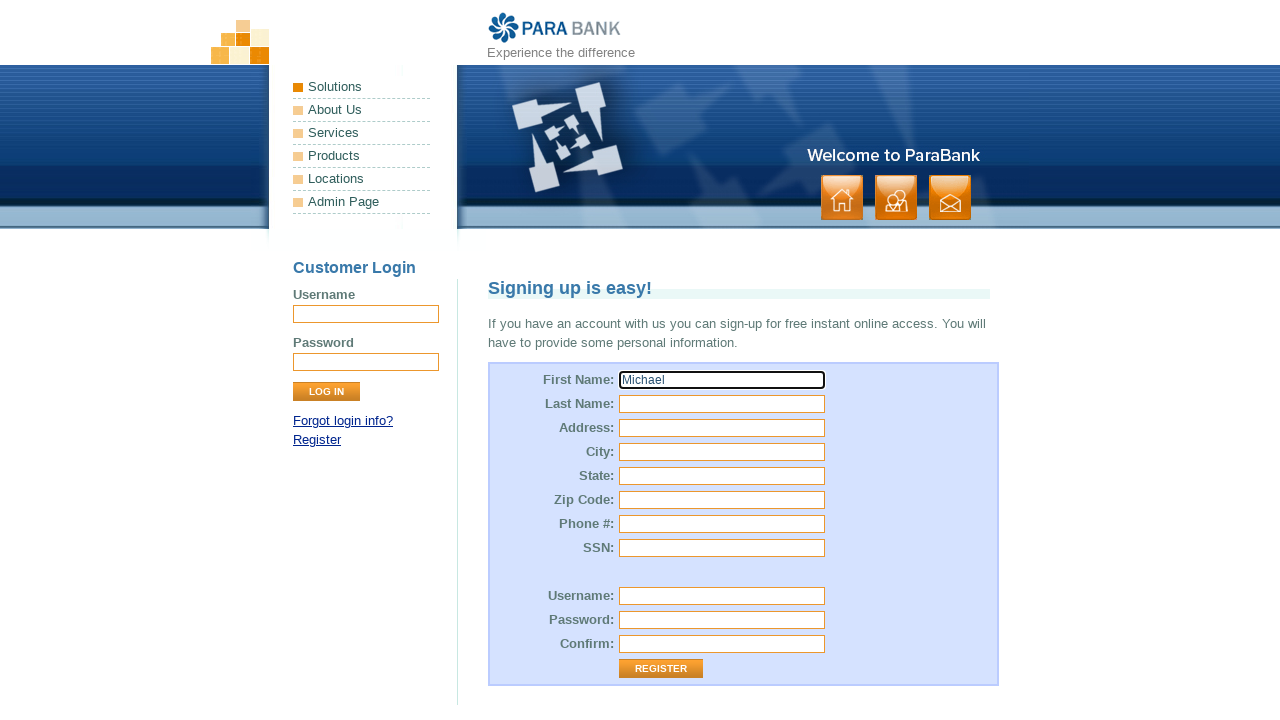

Filled last name field with 'Thompson' on #customer\.lastName
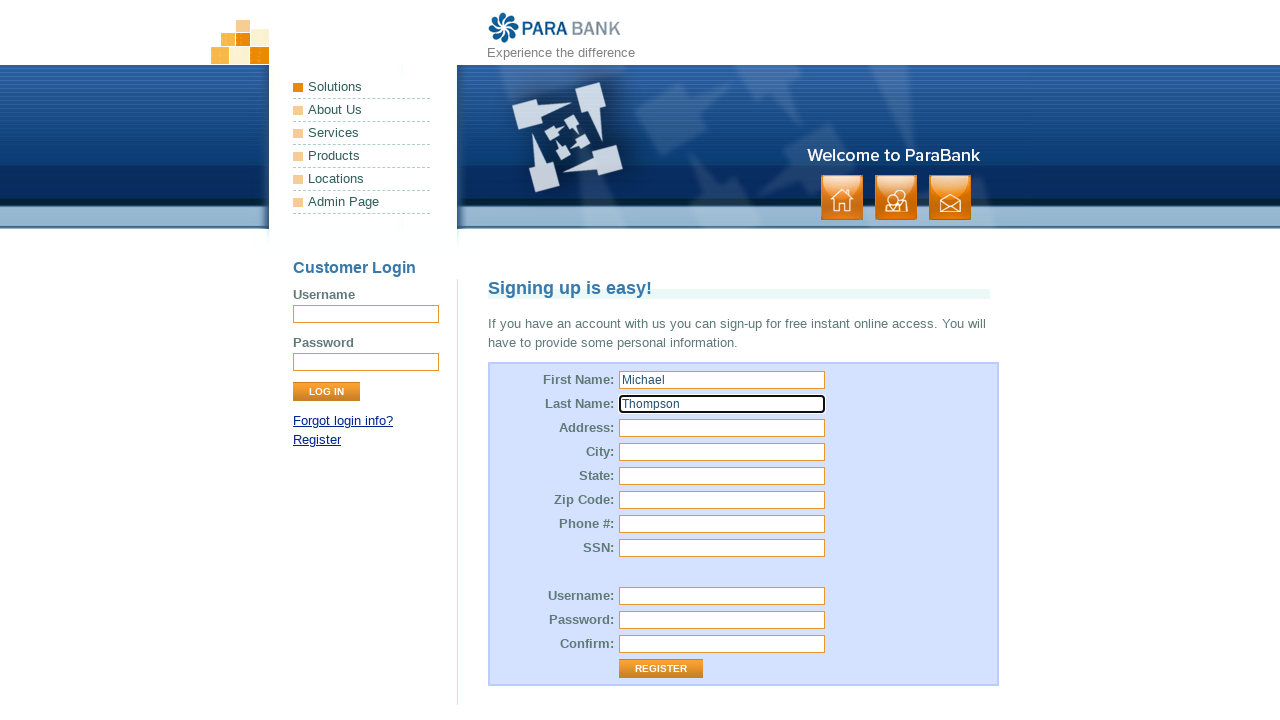

Filled street address field with '742 Evergreen Terrace' on #customer\.address\.street
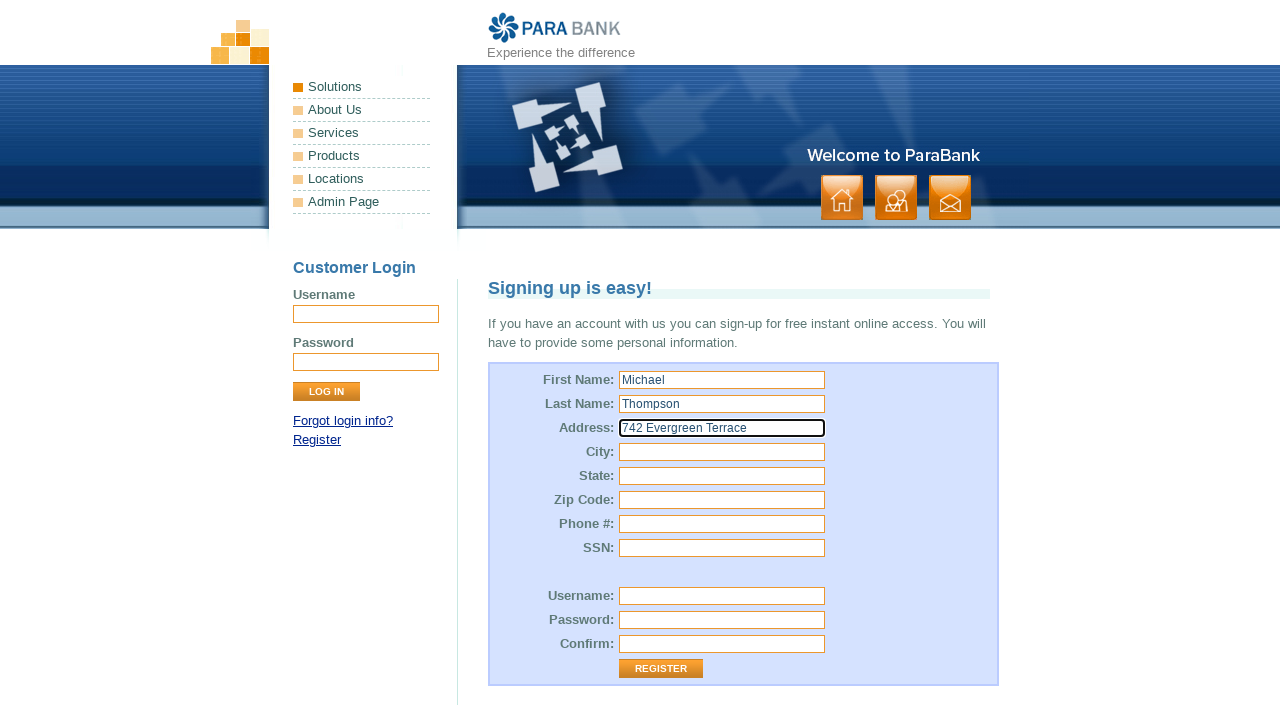

Filled city field with 'Springfield' on #customer\.address\.city
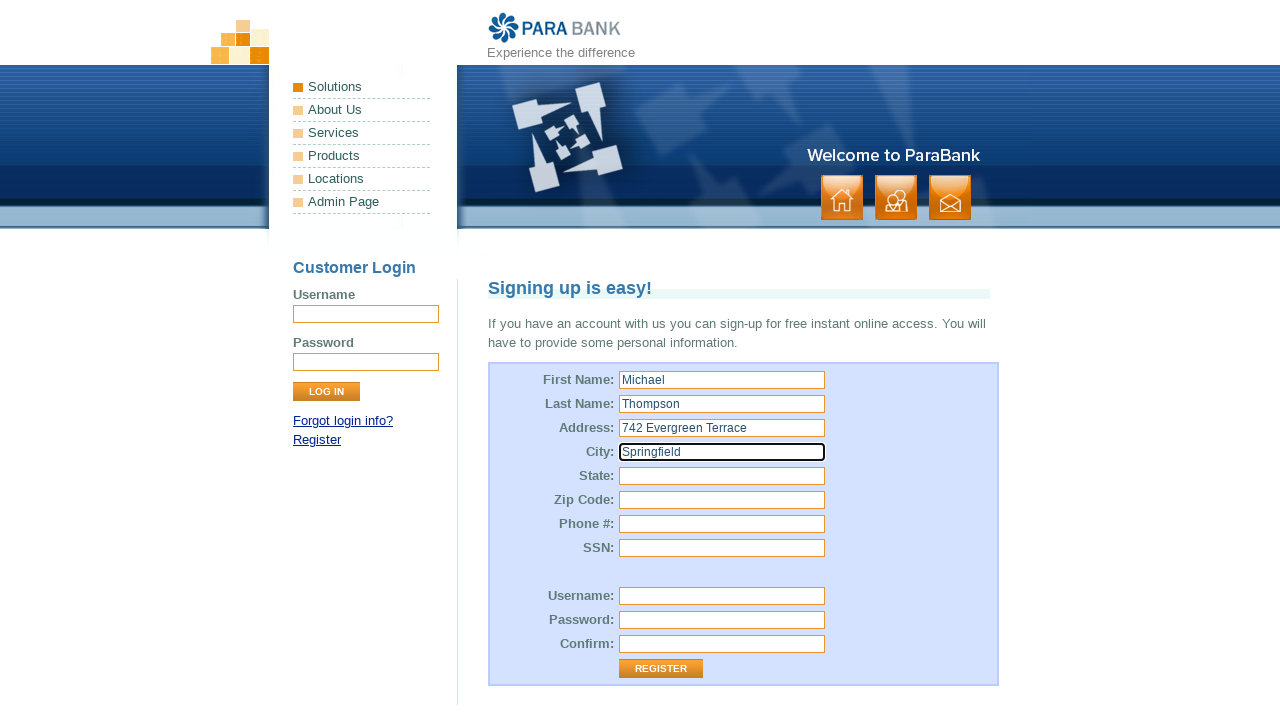

Filled state field with 'Illinois' on #customer\.address\.state
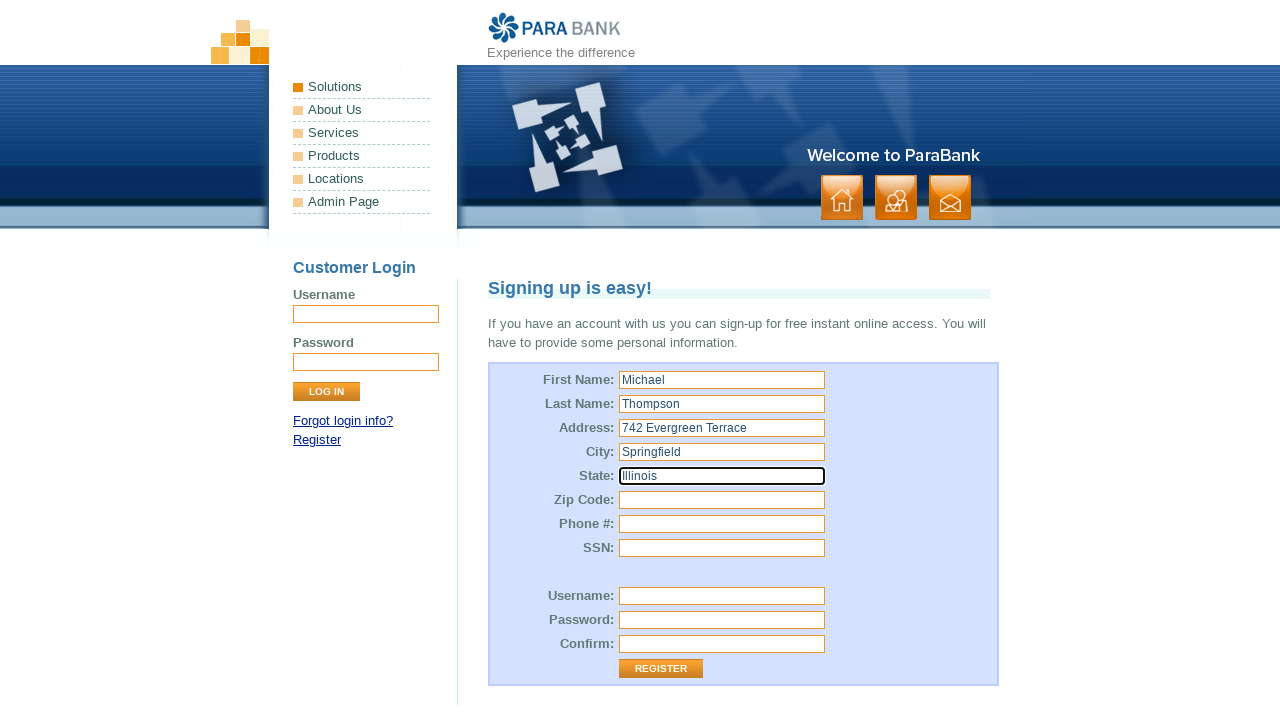

Filled zip code field with '62704' on #customer\.address\.zipCode
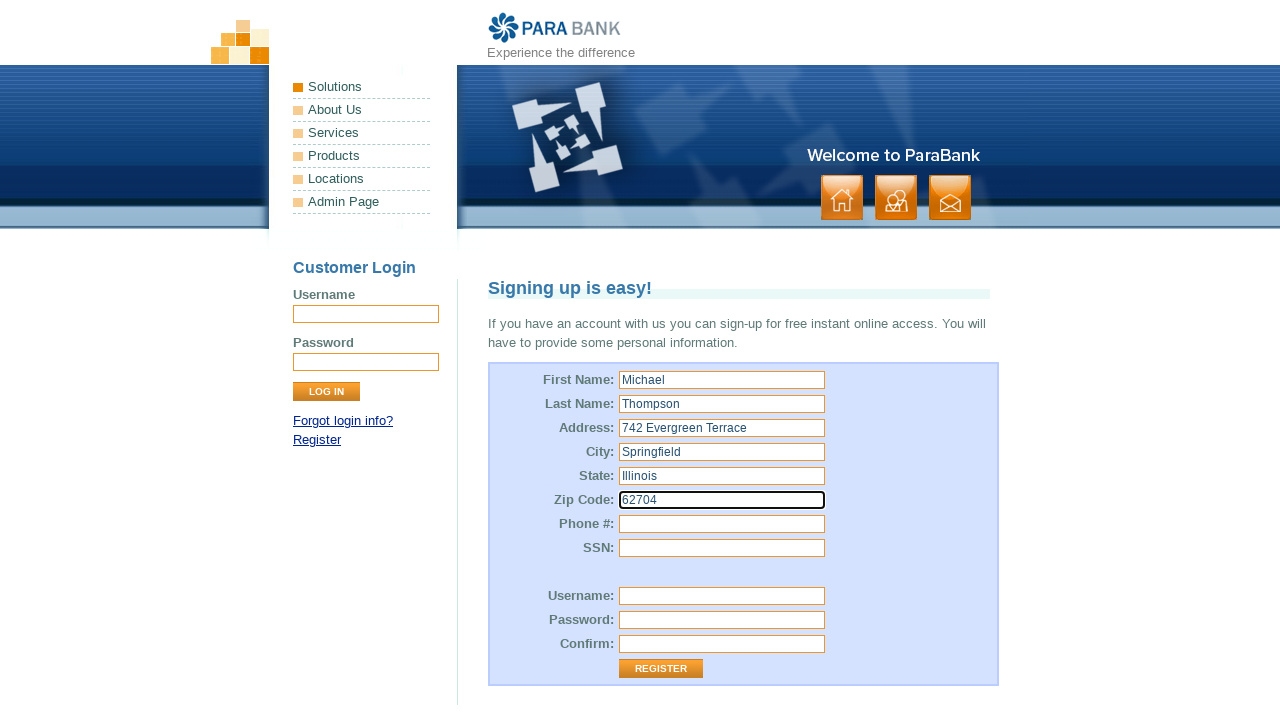

Filled phone number field with '5551234567' on #customer\.phoneNumber
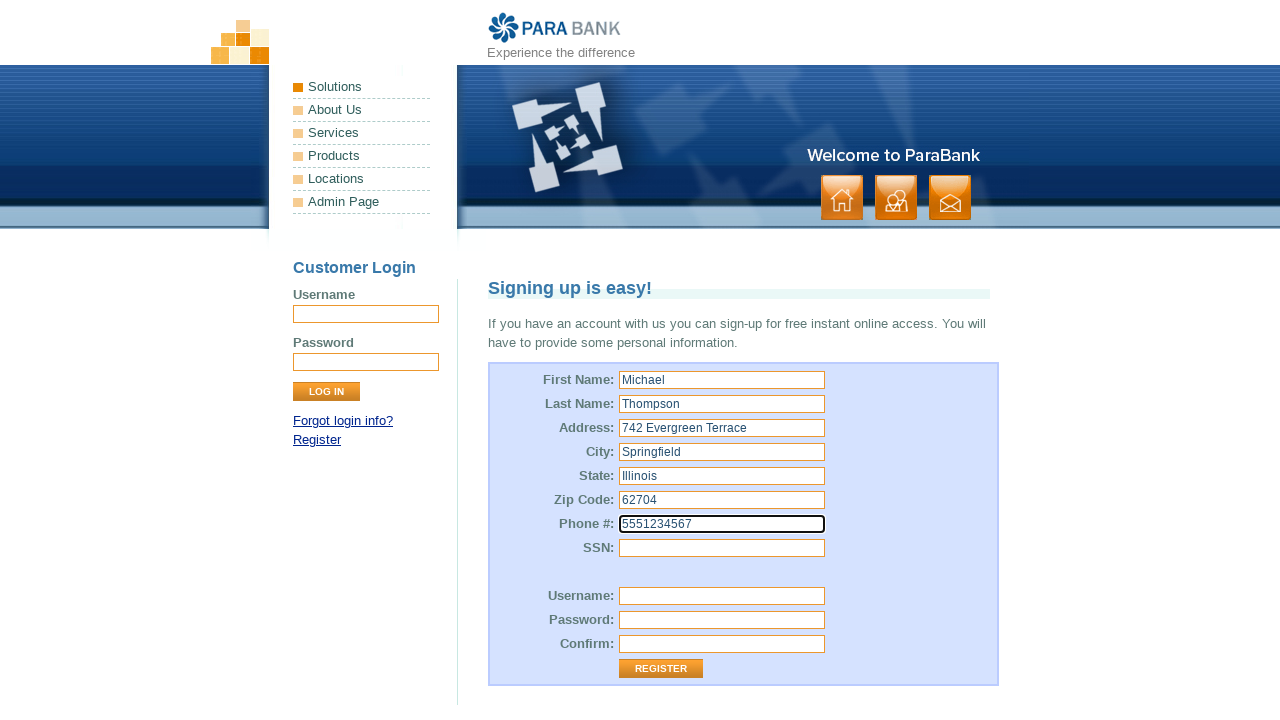

Filled SSN field with '123456789' on #customer\.ssn
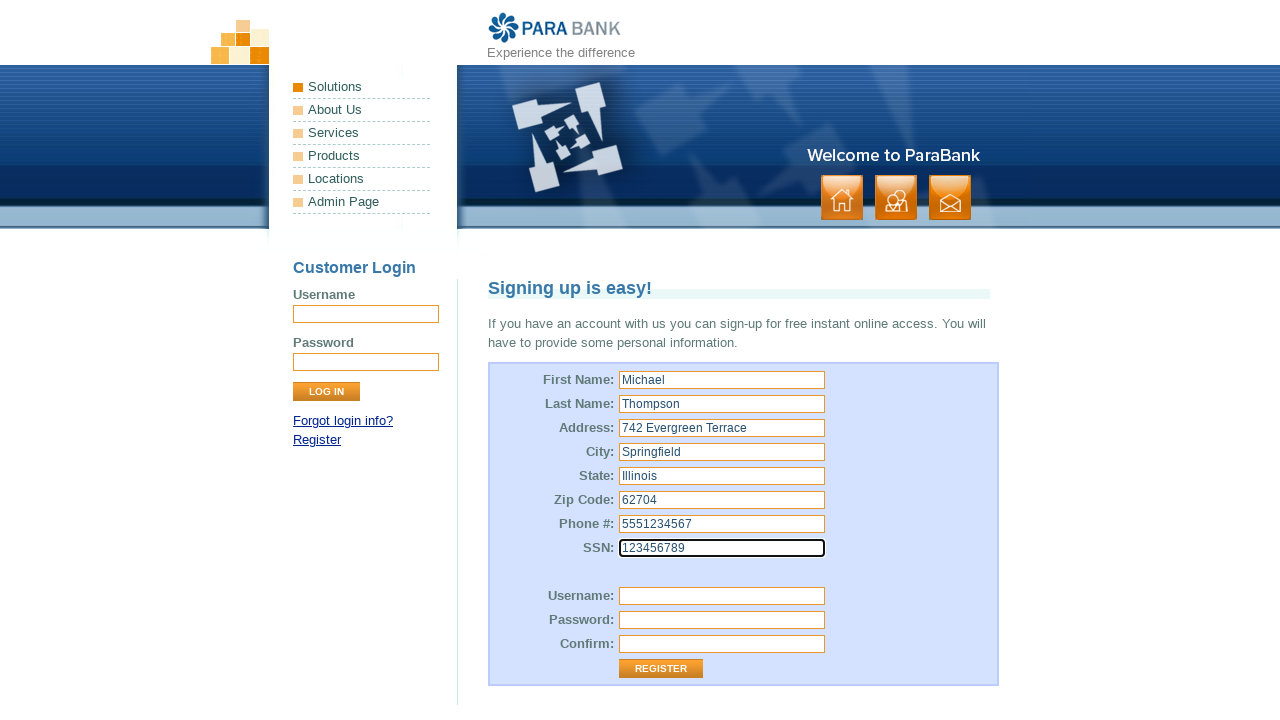

Filled username field with 'testuser_1772439298' on #customer\.username
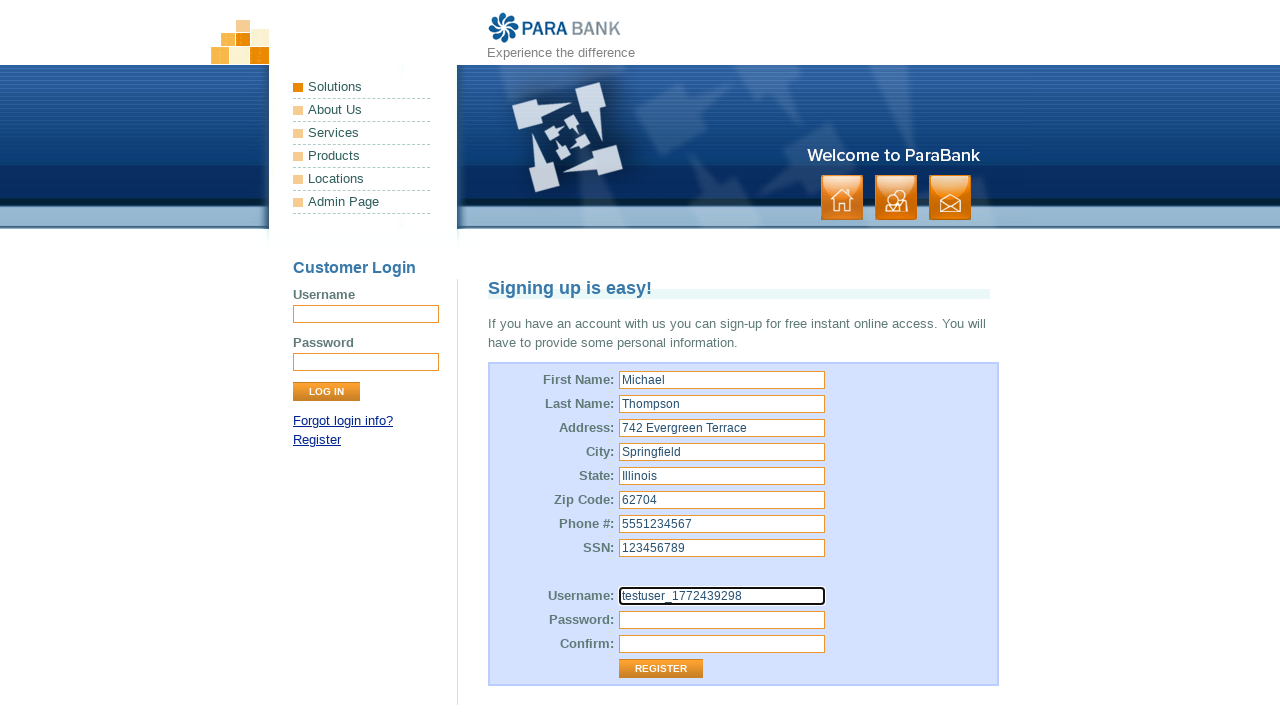

Filled password field with 'SecurePass123!' on #customer\.password
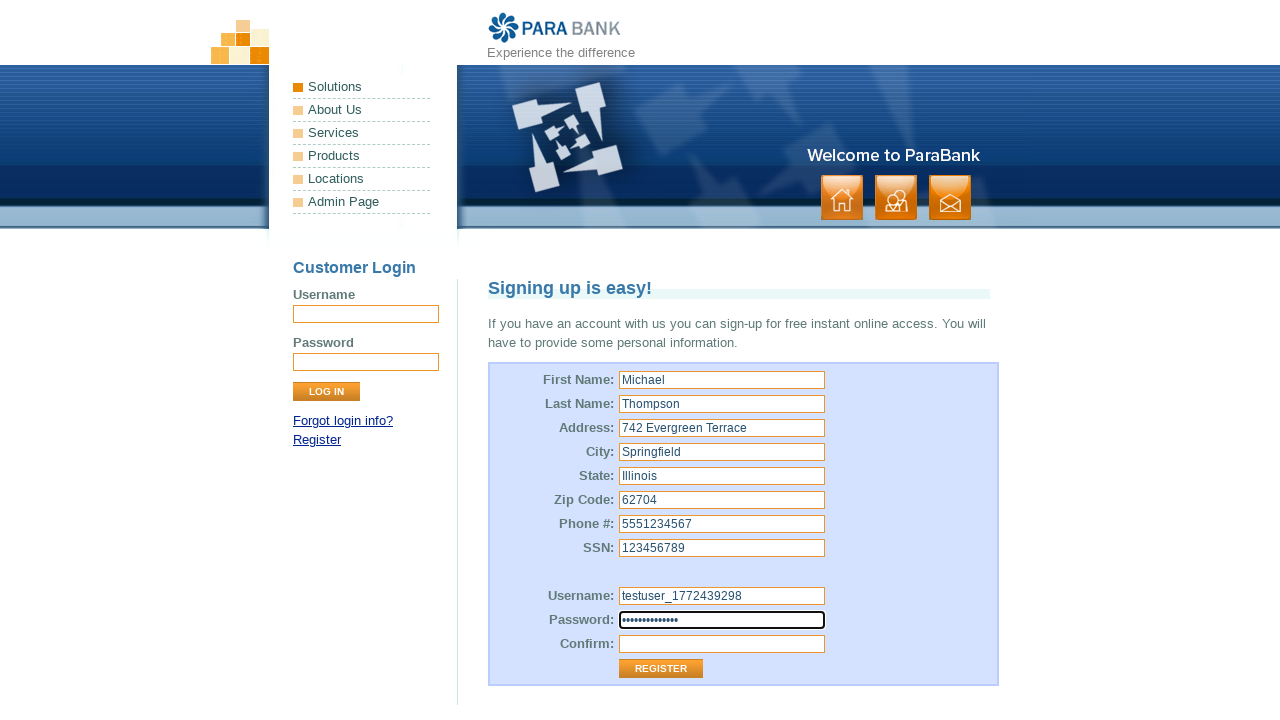

Filled confirm password field with 'SecurePass123!' on #repeatedPassword
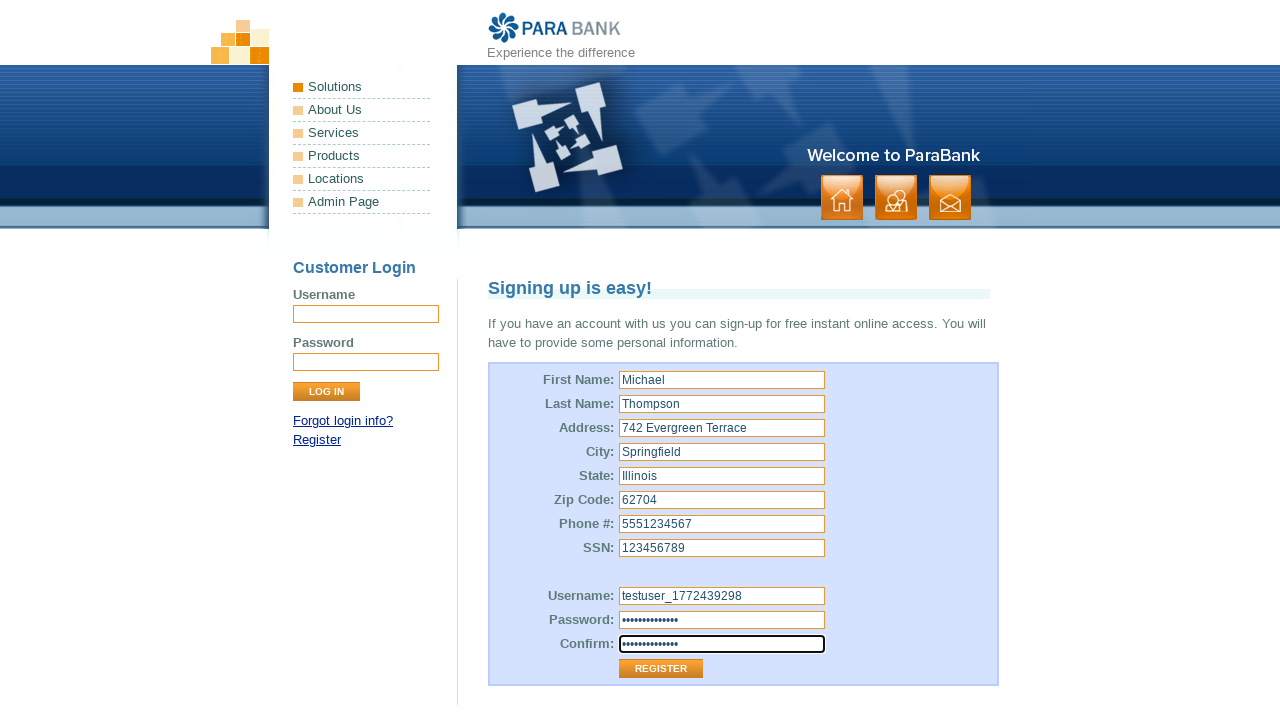

Clicked Register button to submit the registration form at (661, 669) on input[value='Register']
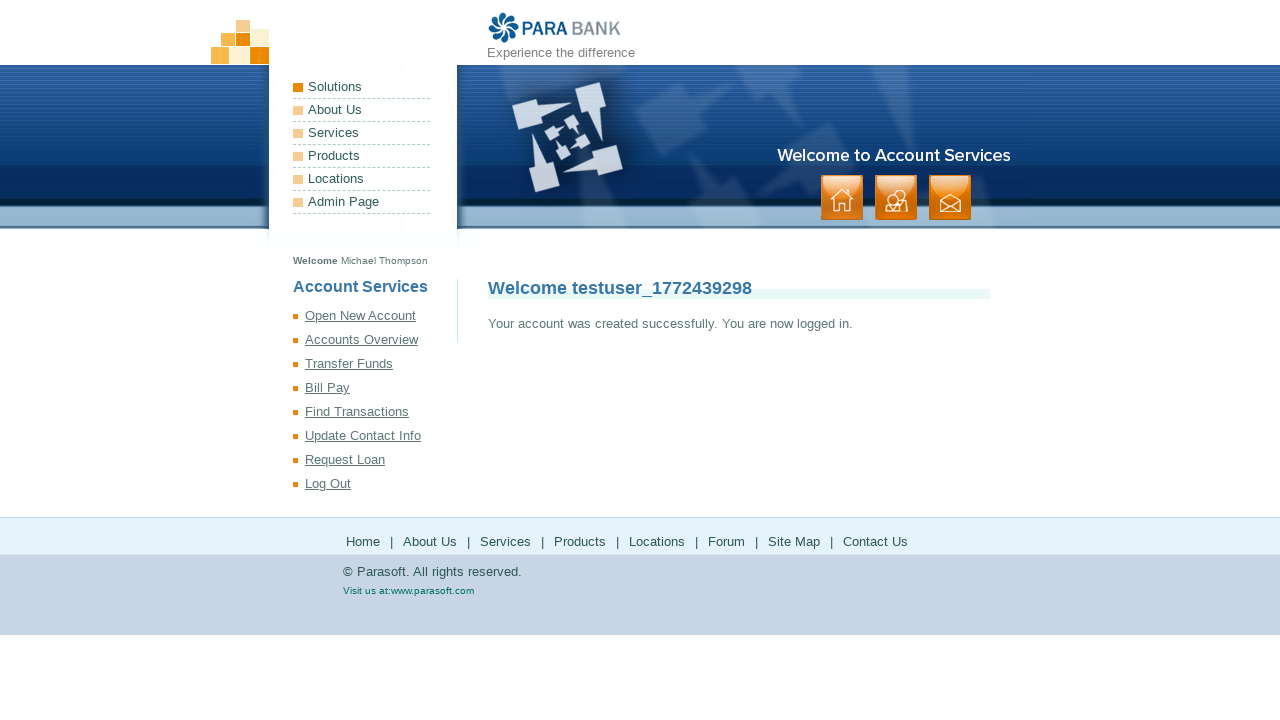

Waited for registration success or error message to appear
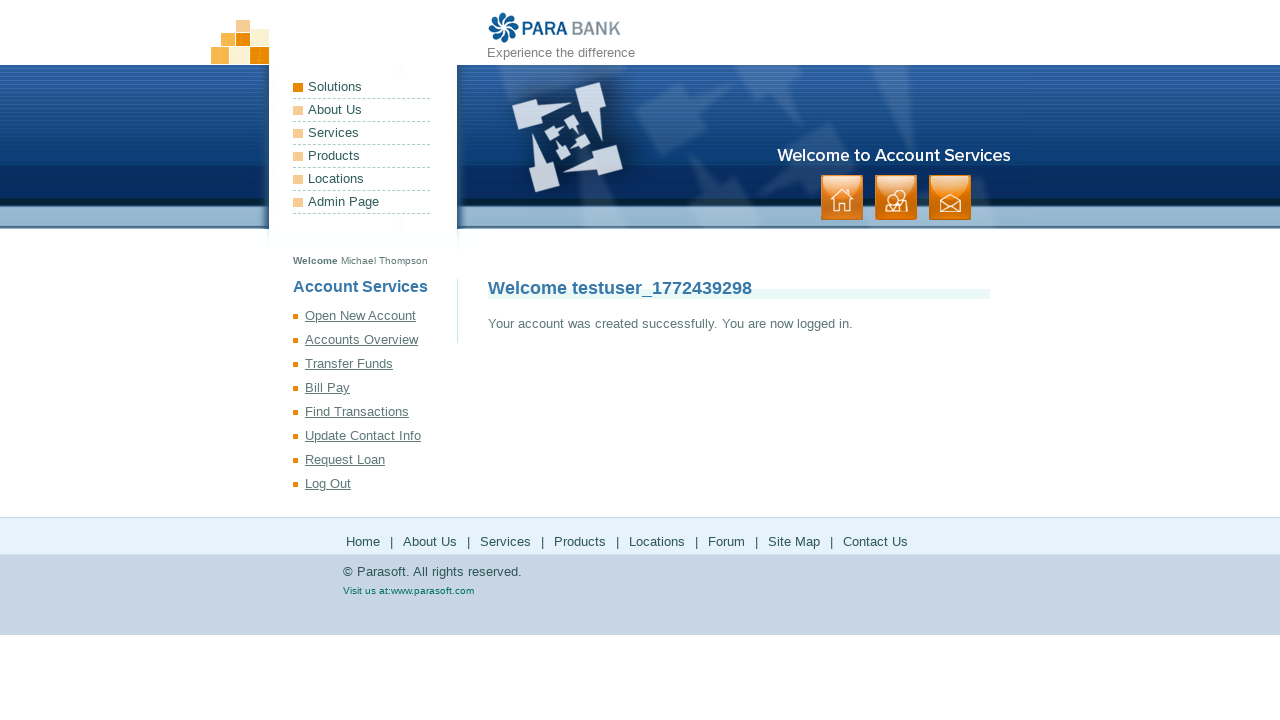

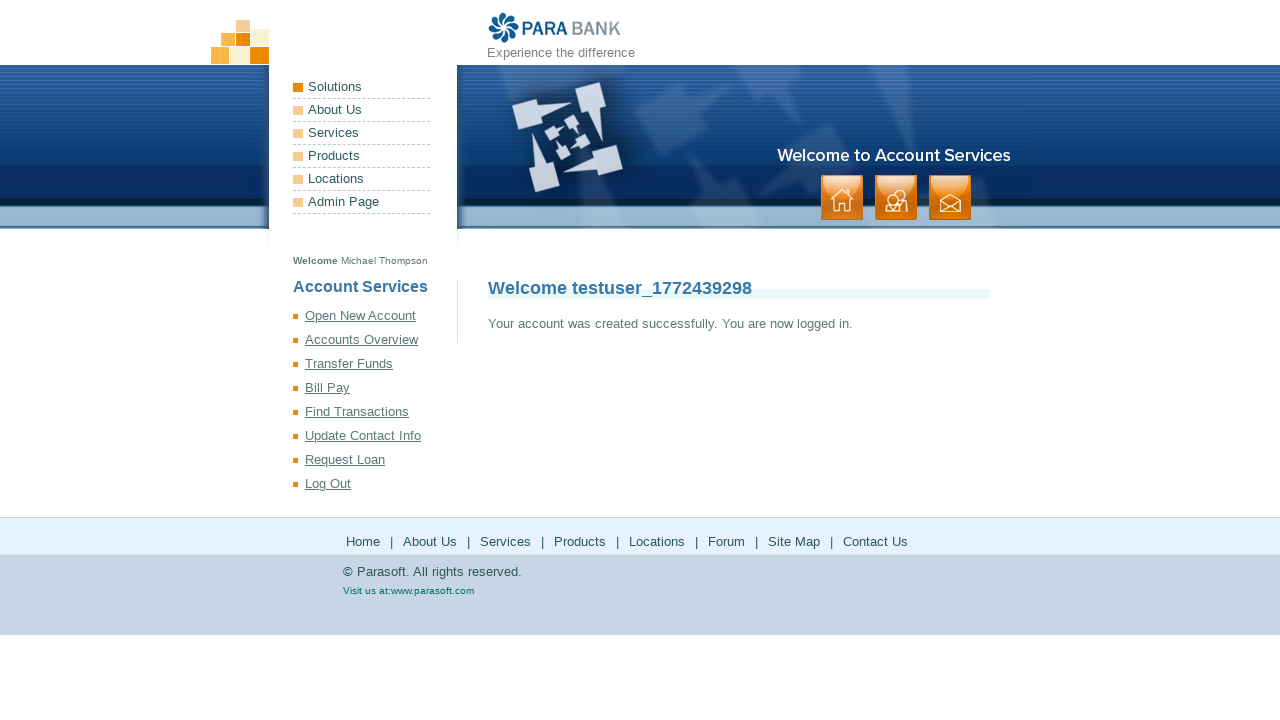